Tests JavaScript confirmation alert handling by clicking a button to trigger the alert, accepting it, and verifying the result message is displayed on the page.

Starting URL: http://the-internet.herokuapp.com/javascript_alerts

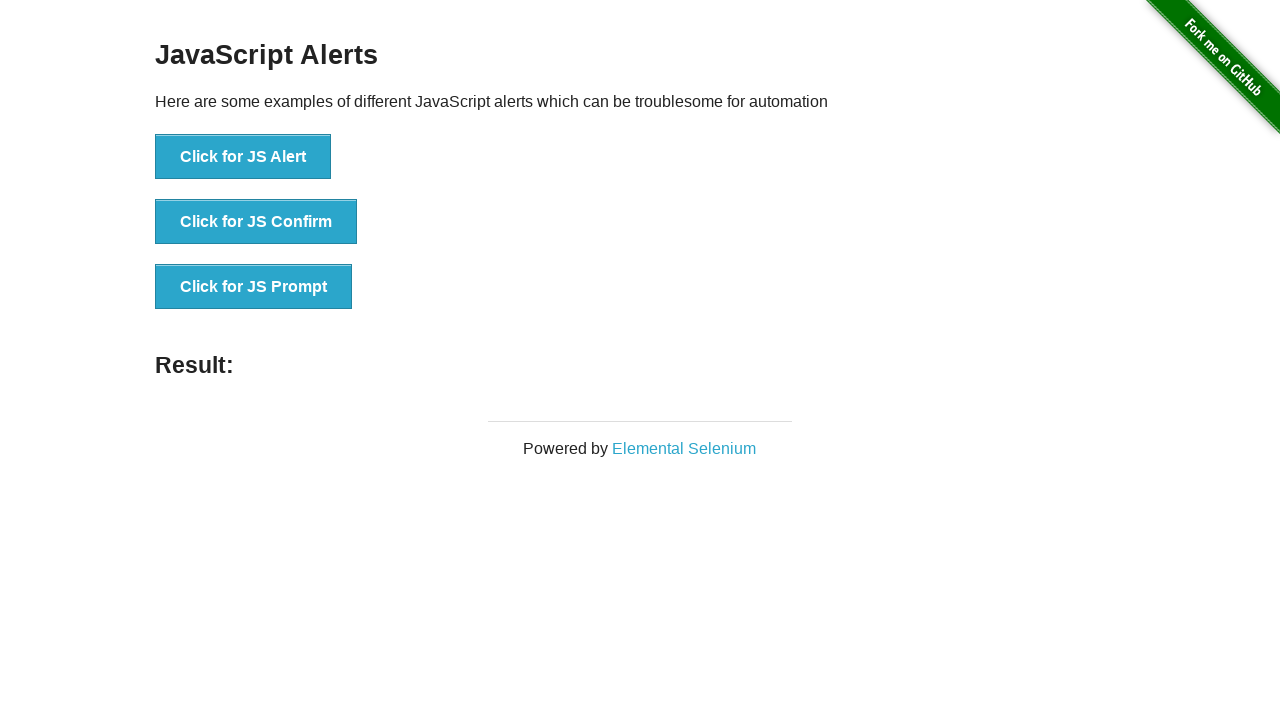

Set up dialog handler to accept confirmation alerts
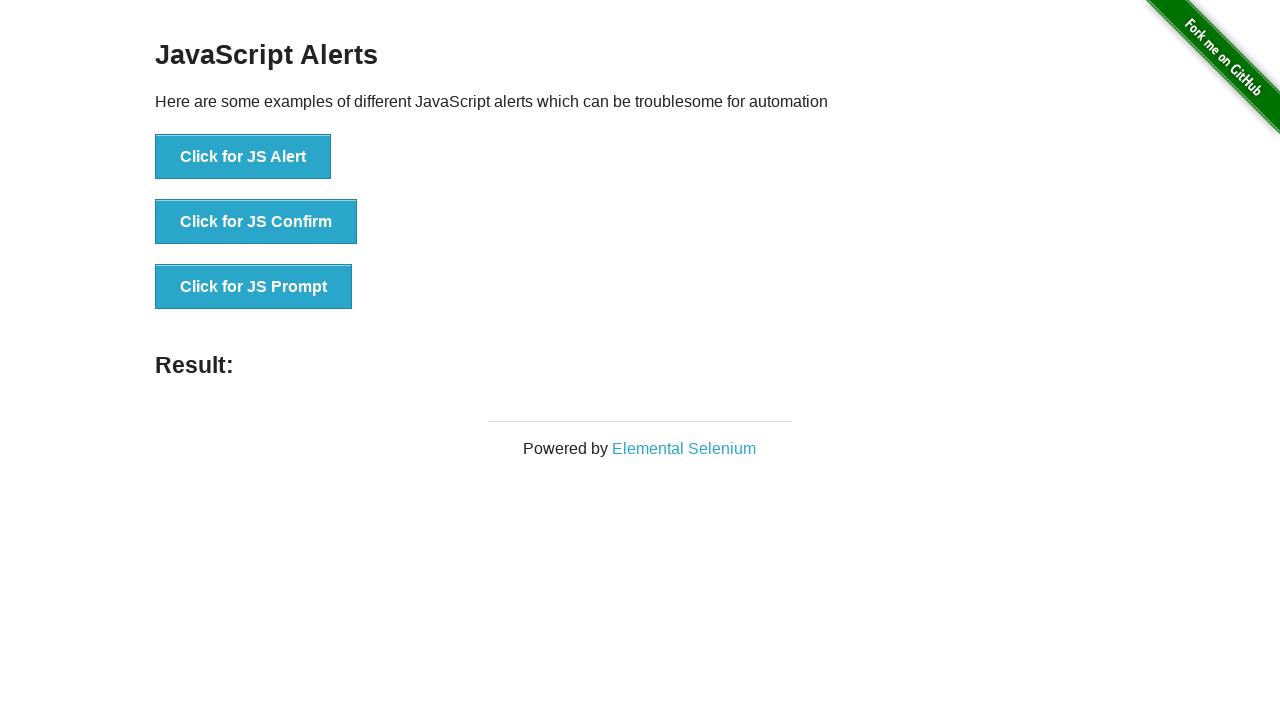

Clicked button to trigger JavaScript confirmation alert at (256, 222) on .example li:nth-child(2) button
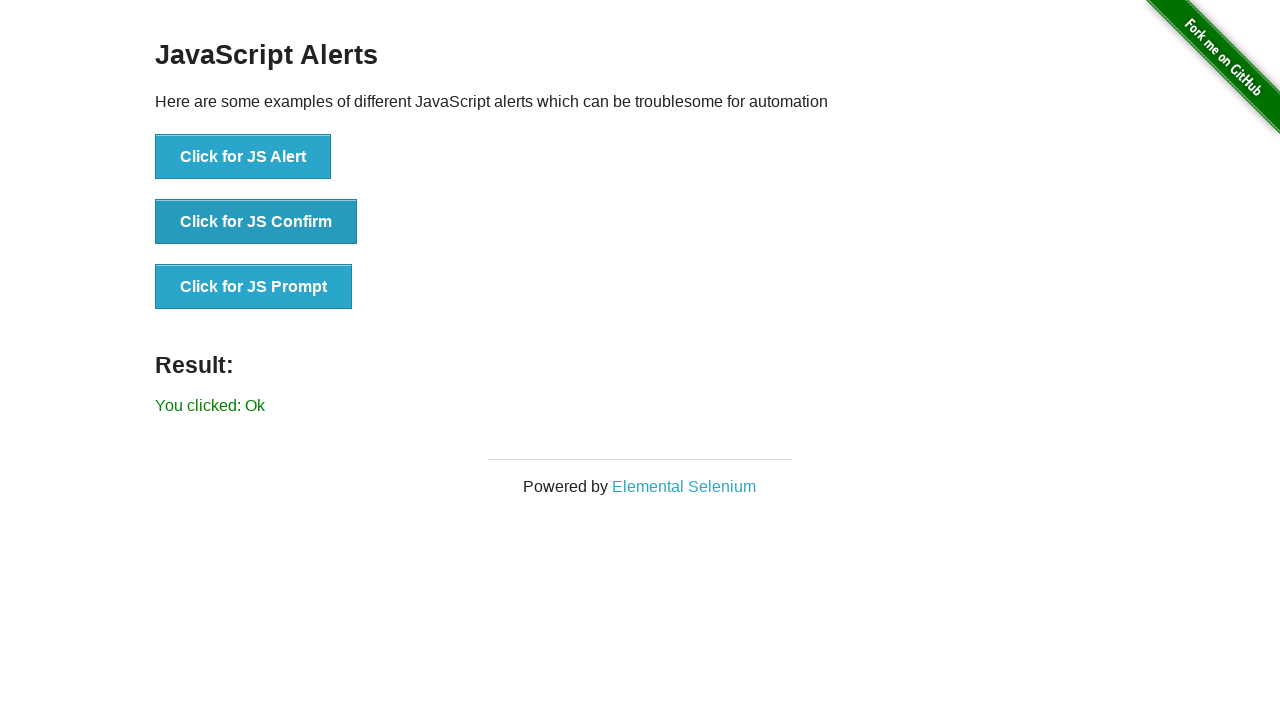

Result message element loaded after accepting alert
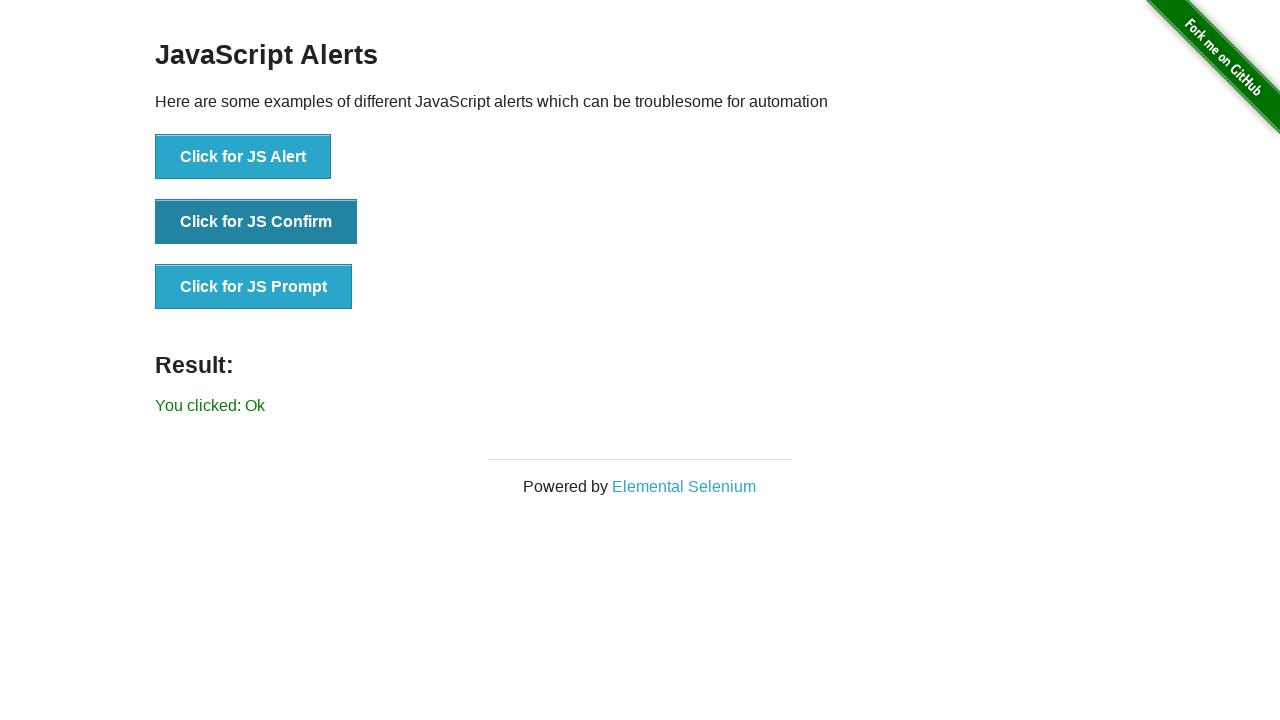

Retrieved result text from page
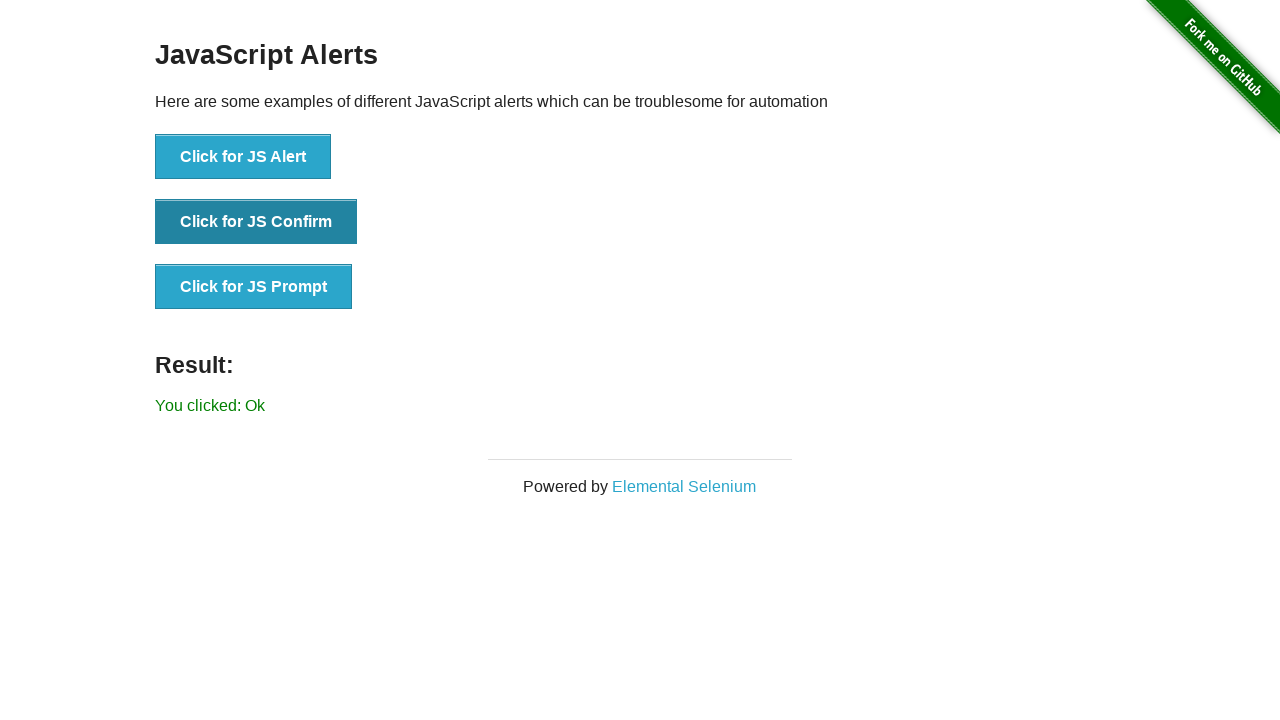

Verified result text matches expected 'You clicked: Ok'
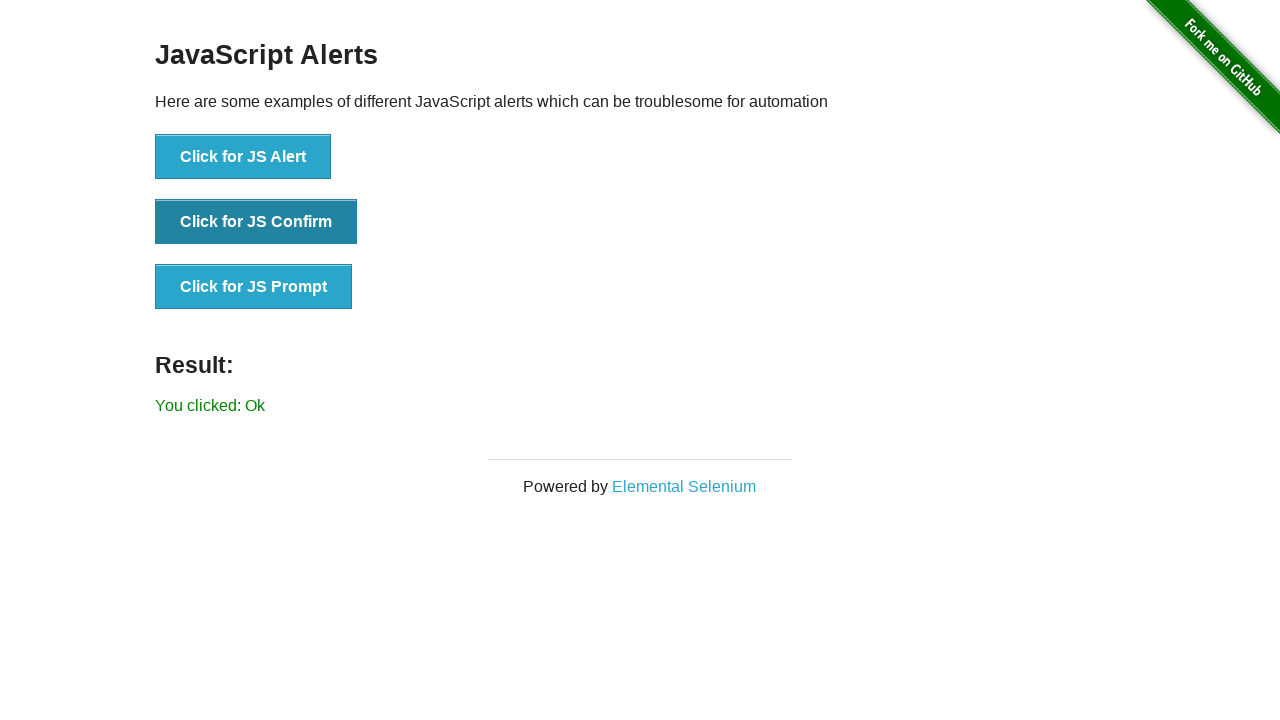

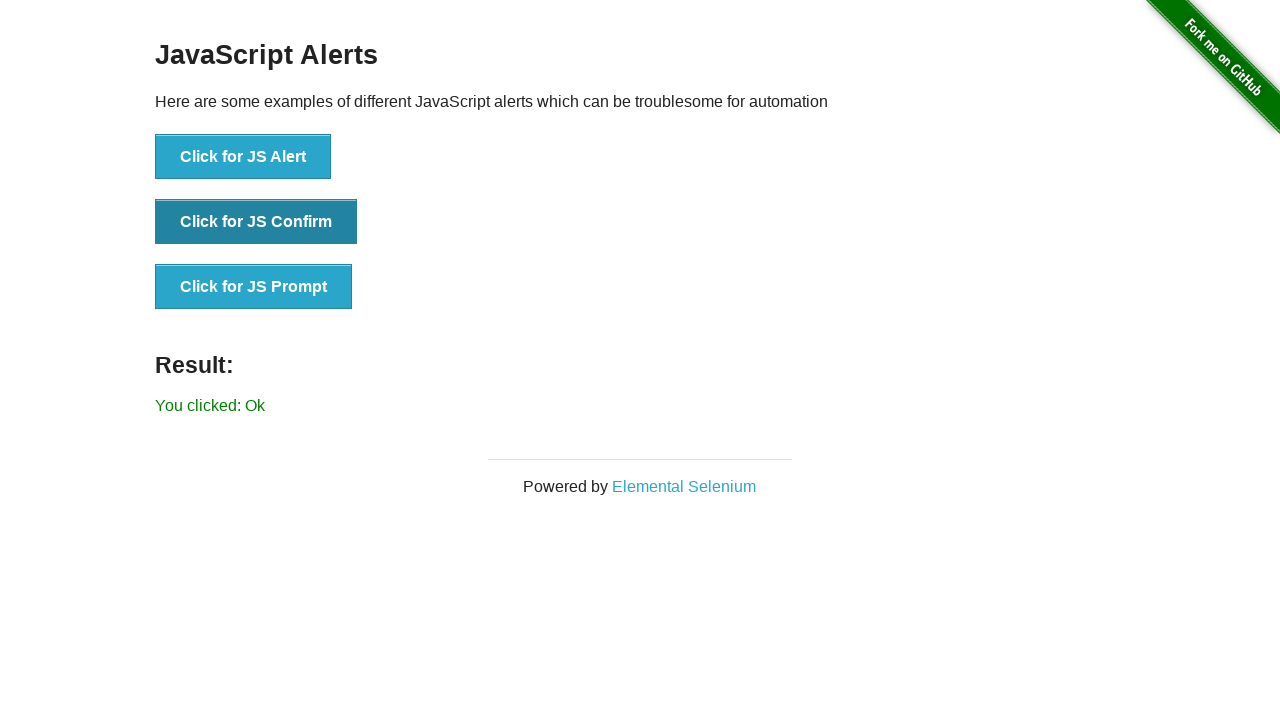